Tests the flight search functionality on Flyus.com by selecting a flight type tab and filling in departure (Chennai, India) and arrival (Dubai, UAE) airport fields using JavaScript evaluation.

Starting URL: https://www.flyus.com/

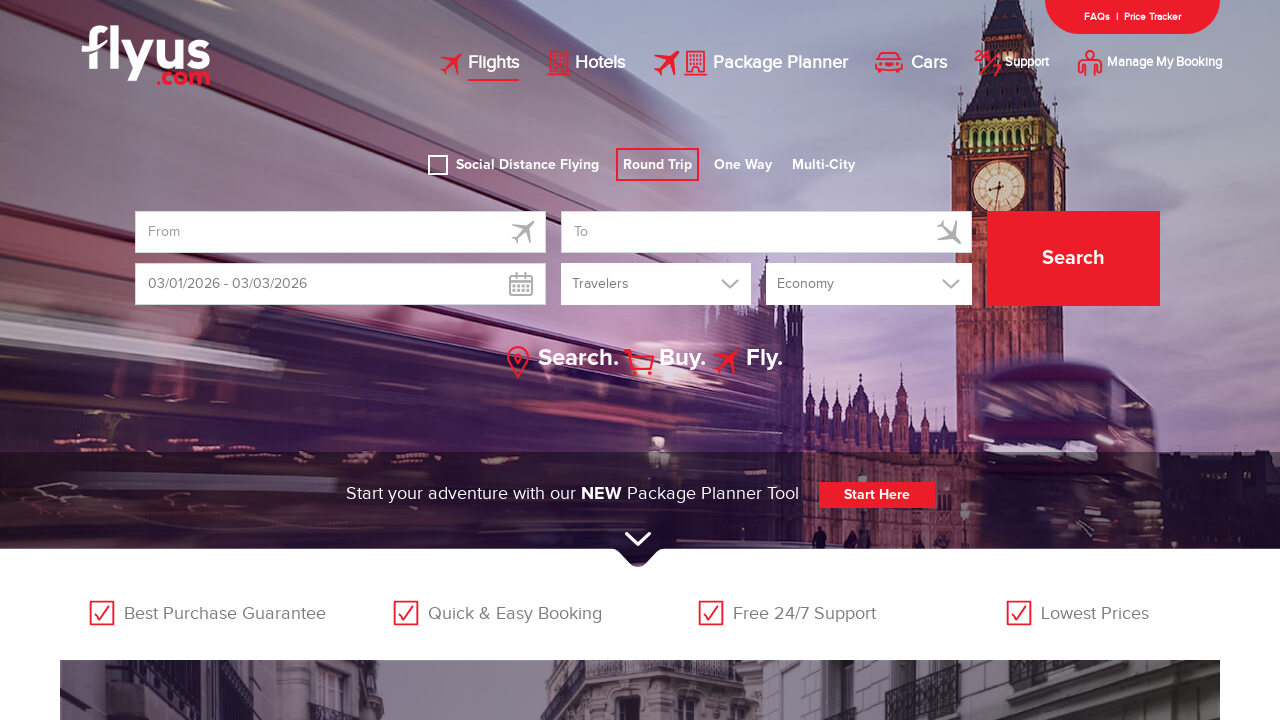

Clicked on the second flight search tab (Multi-city or Round-trip) at (657, 164) on #flys-search > div:nth-child(1) > ul > li:nth-child(2) > a
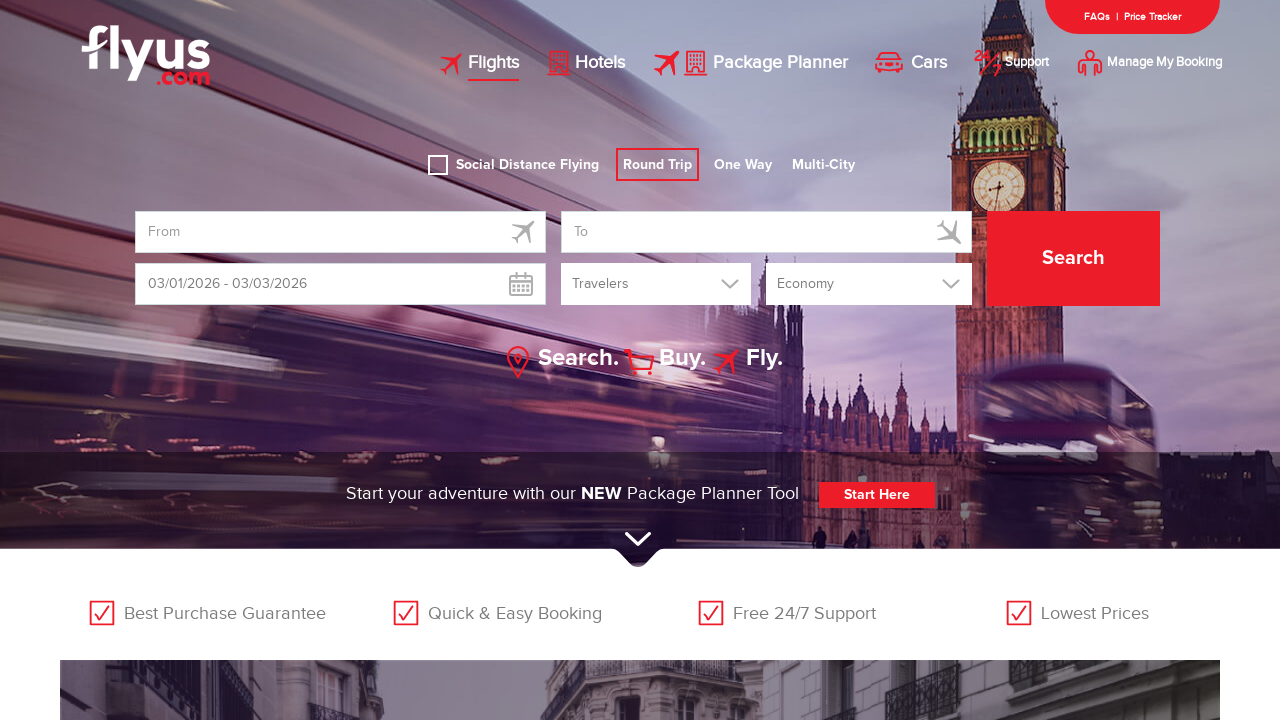

Set departure airport to Chennai, India (MAA) using JavaScript evaluation
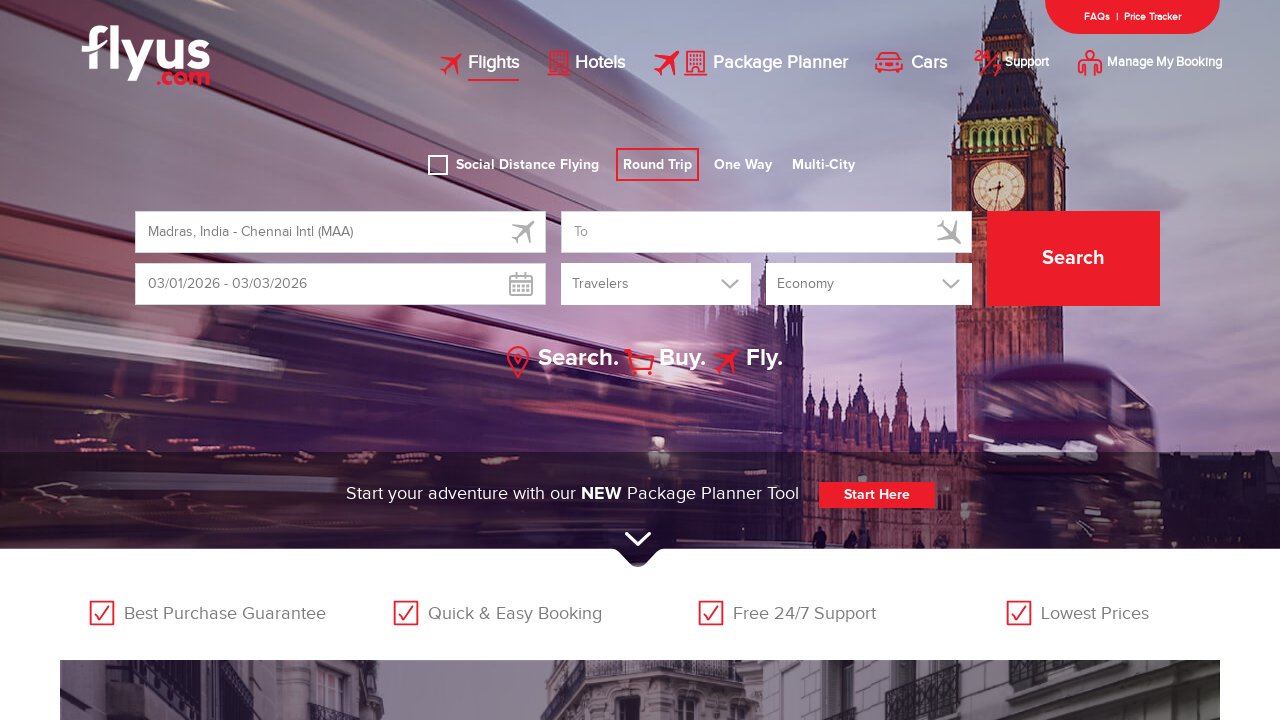

Waited 1 second for departure airport value to be set
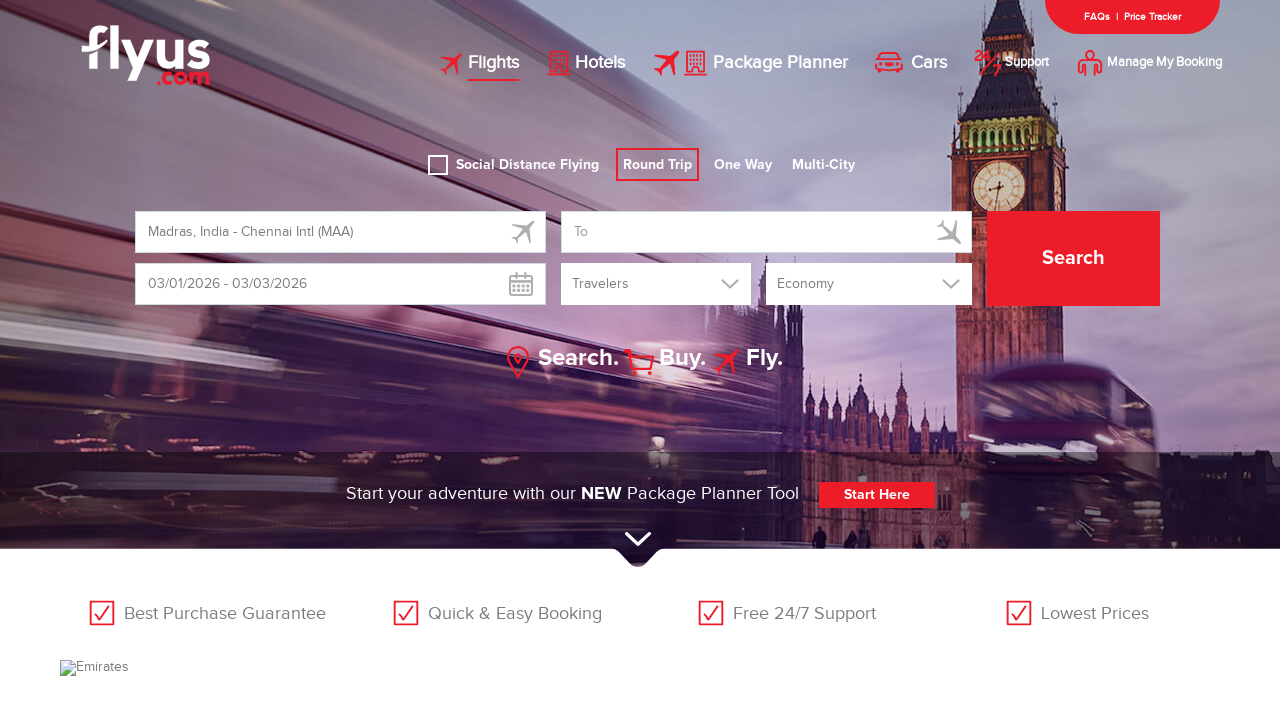

Set arrival airport to Dubai, UAE (DXB) using JavaScript evaluation
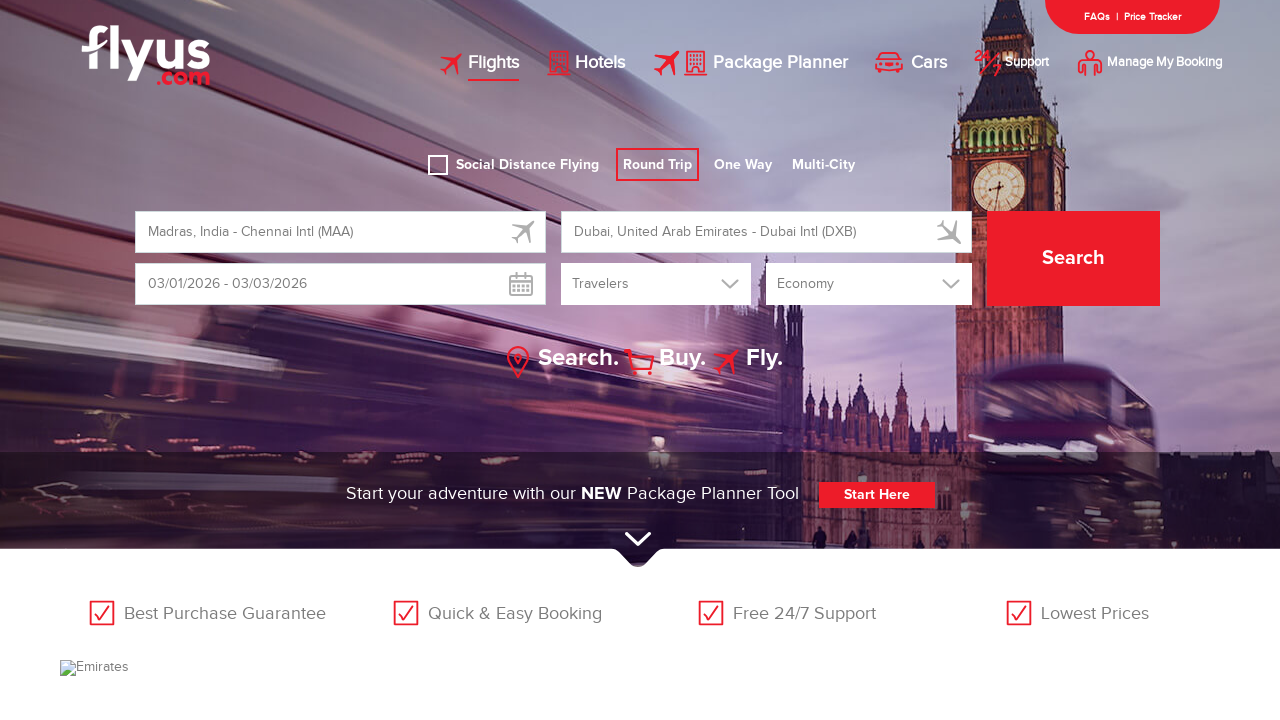

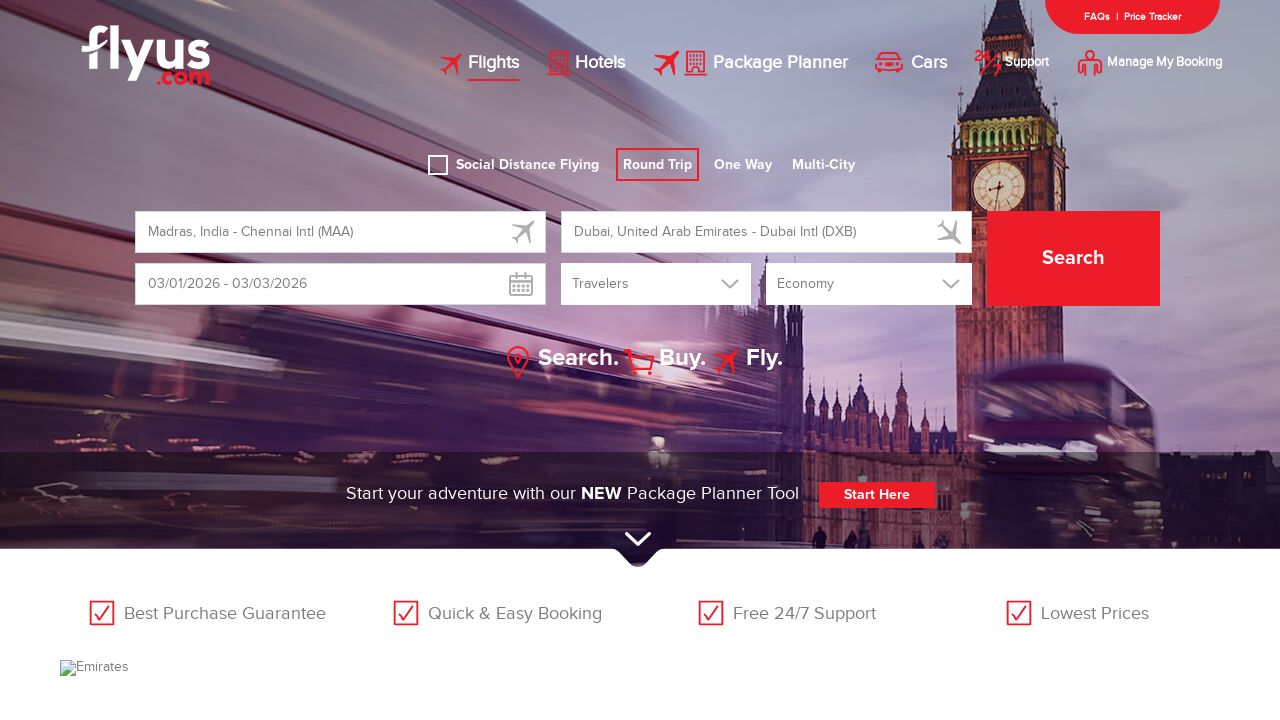